Navigates to Python.org, searches for "pycon" in the search box, and verifies results are returned

Starting URL: http://www.python.org

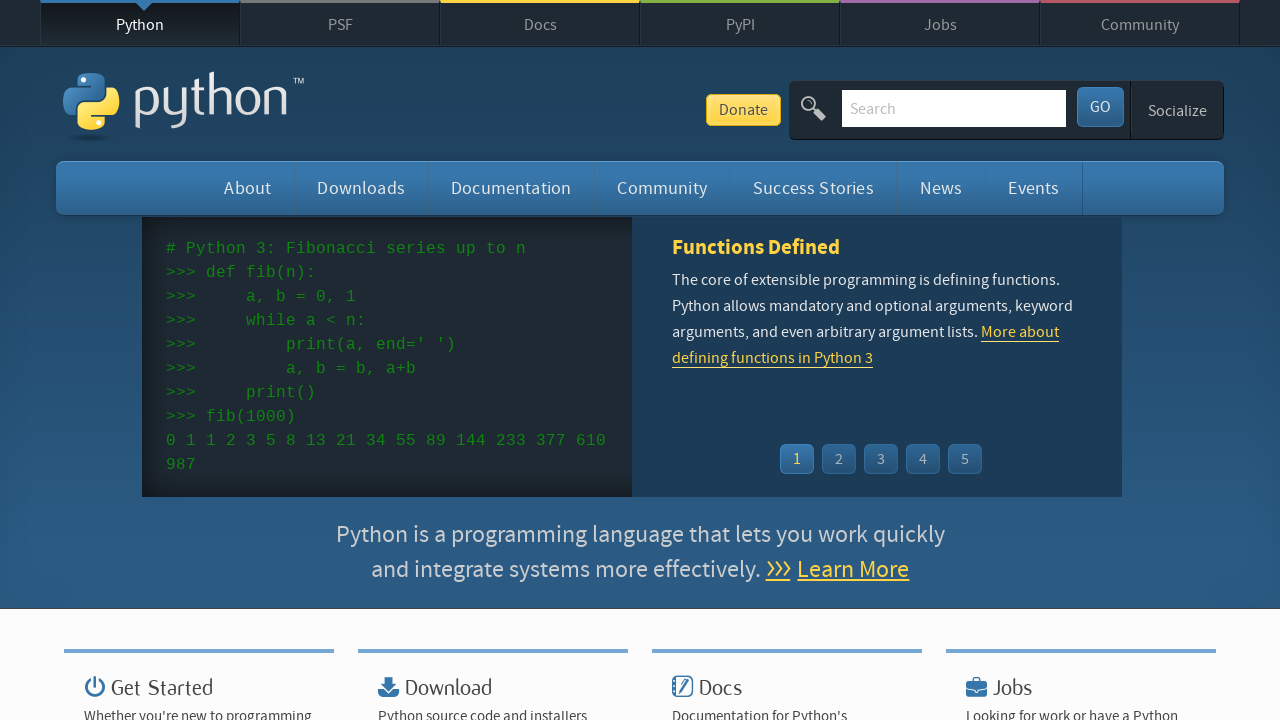

Search input field is present on Python.org
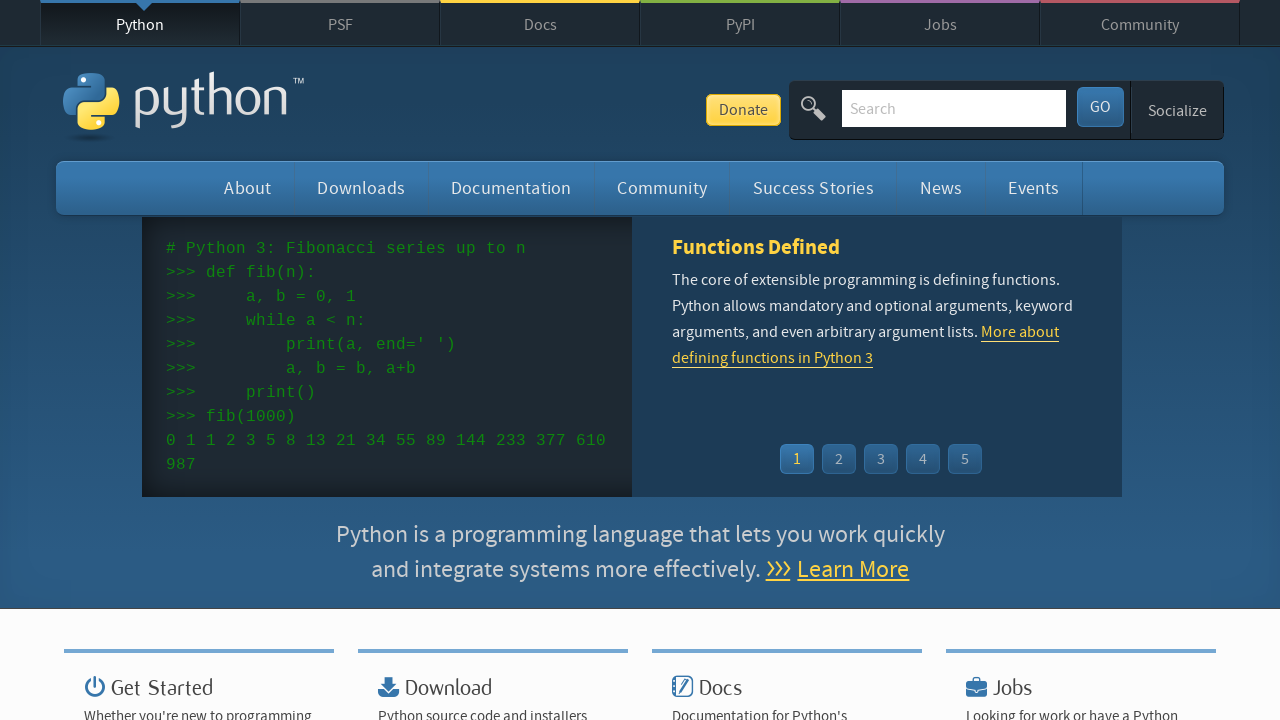

Filled search field with 'pycon' on input[name='q']
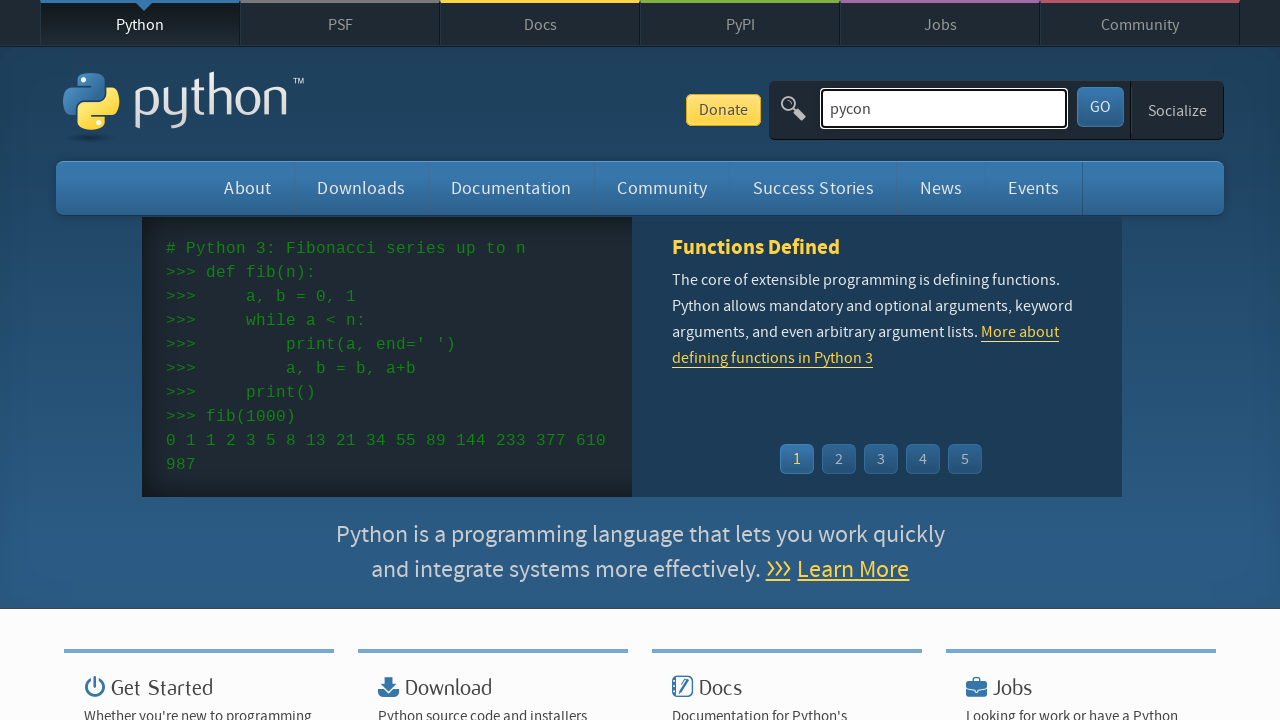

Pressed Enter to submit search query on input[name='q']
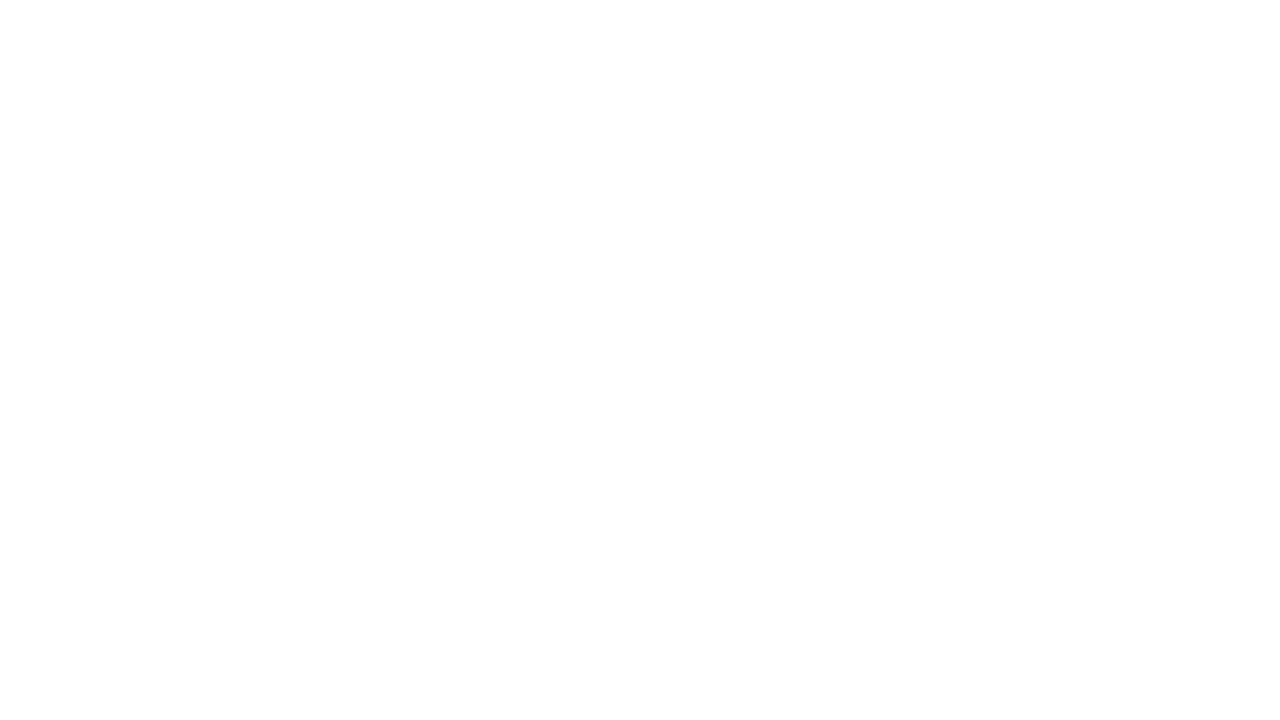

Search results loaded (networkidle state reached)
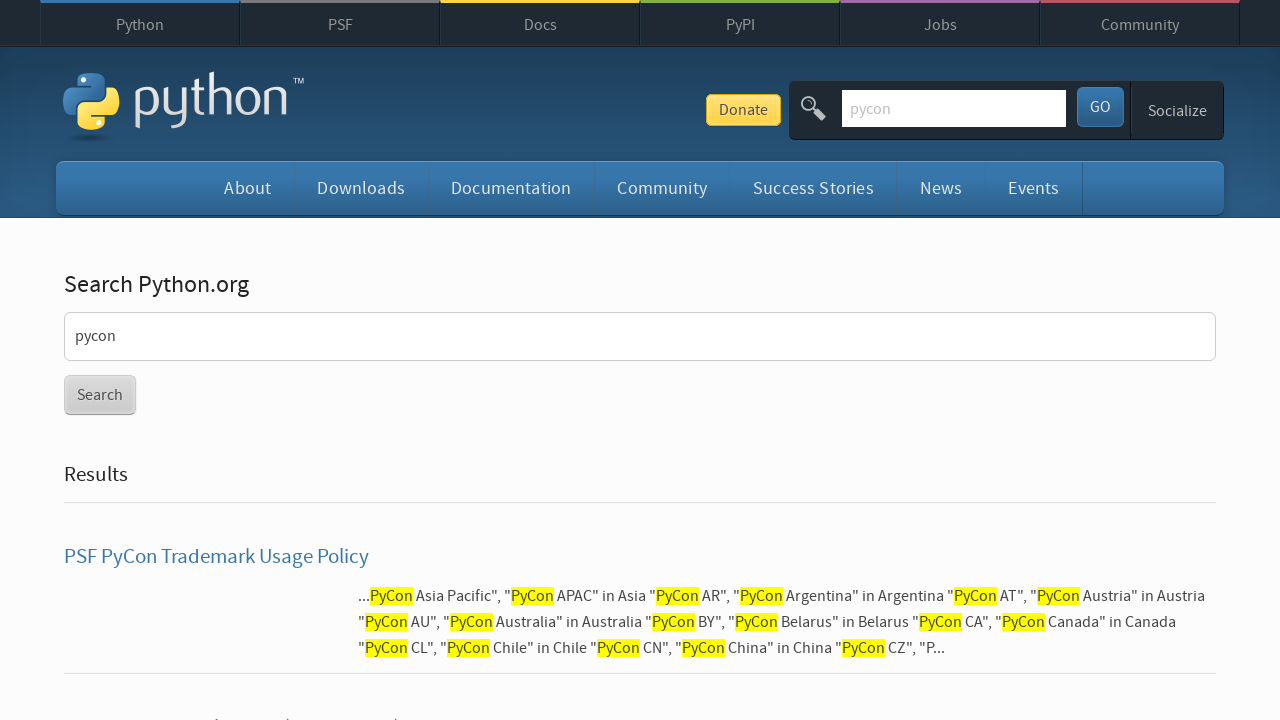

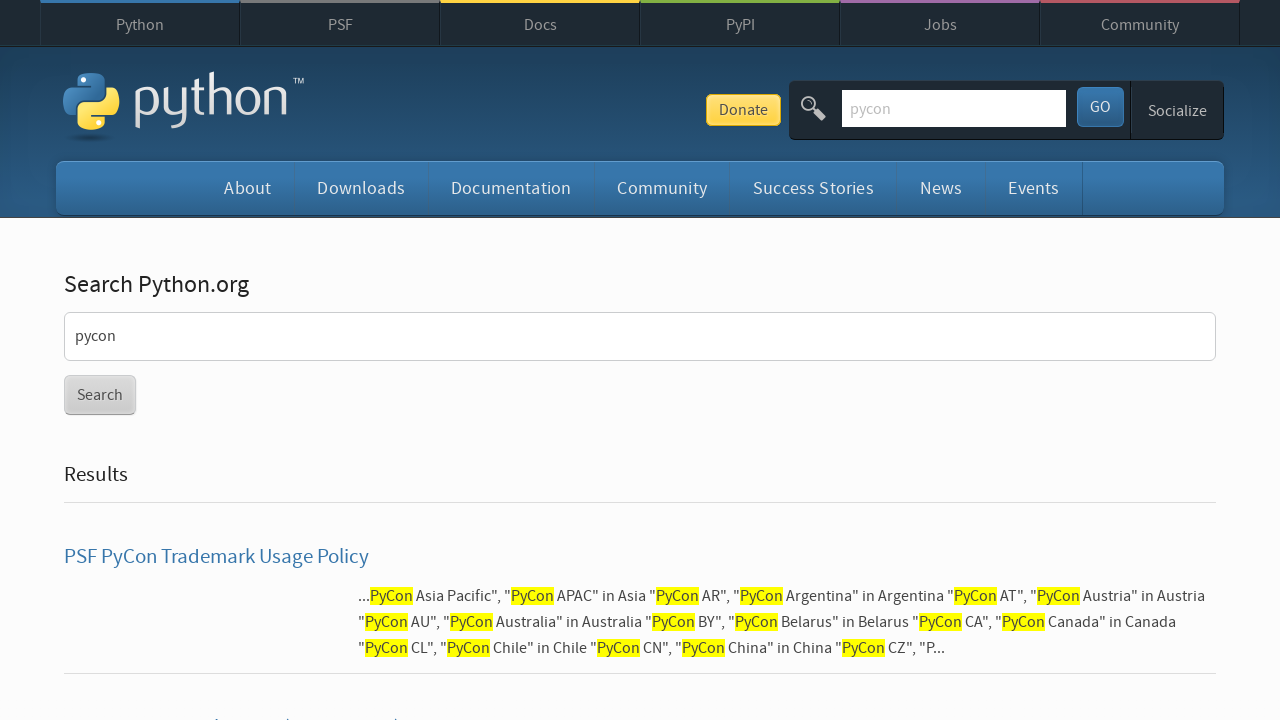